Navigates to the login page and verifies the login header text

Starting URL: http://testfire.net

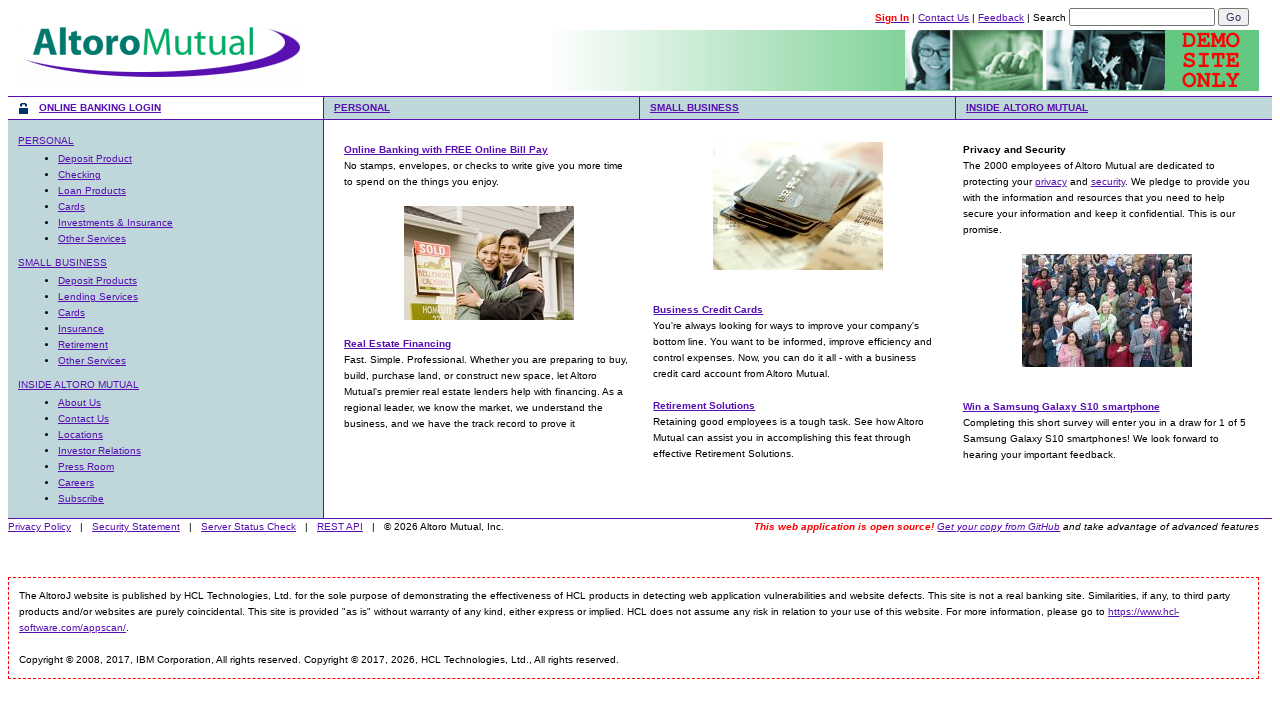

Navigated to login page at http://testfire.net/login.jsp
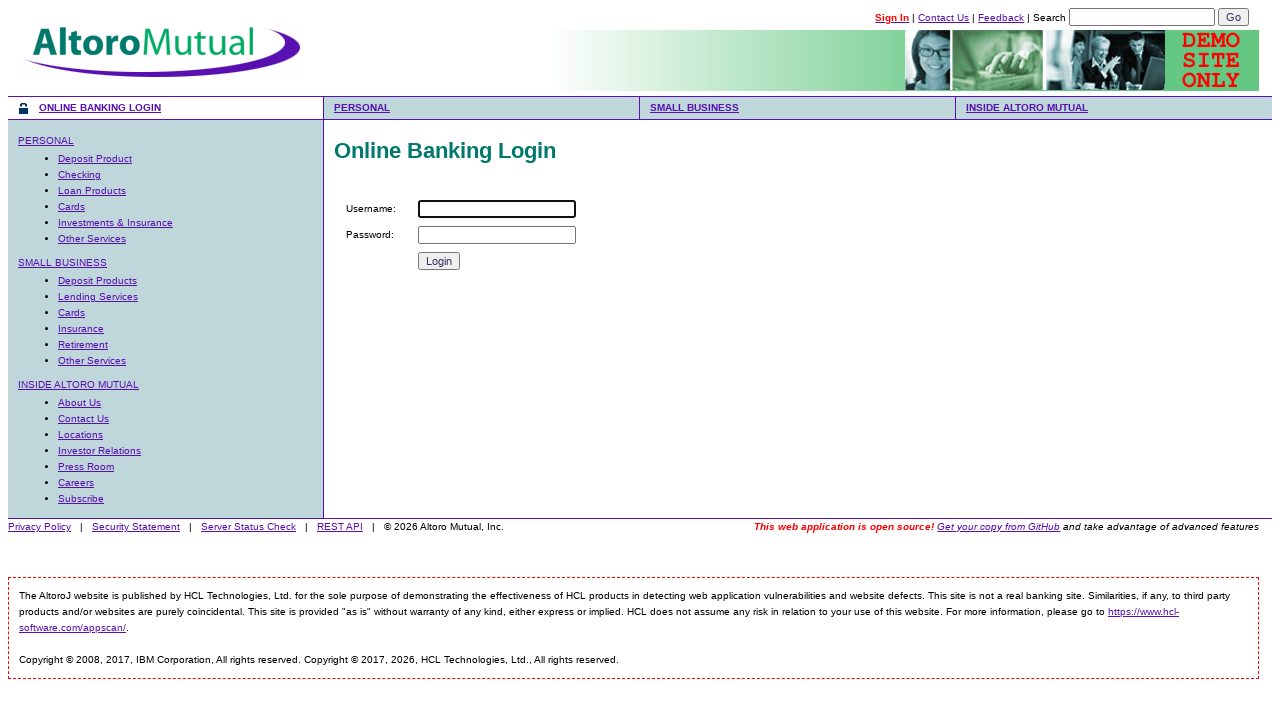

Located login header element (h1)
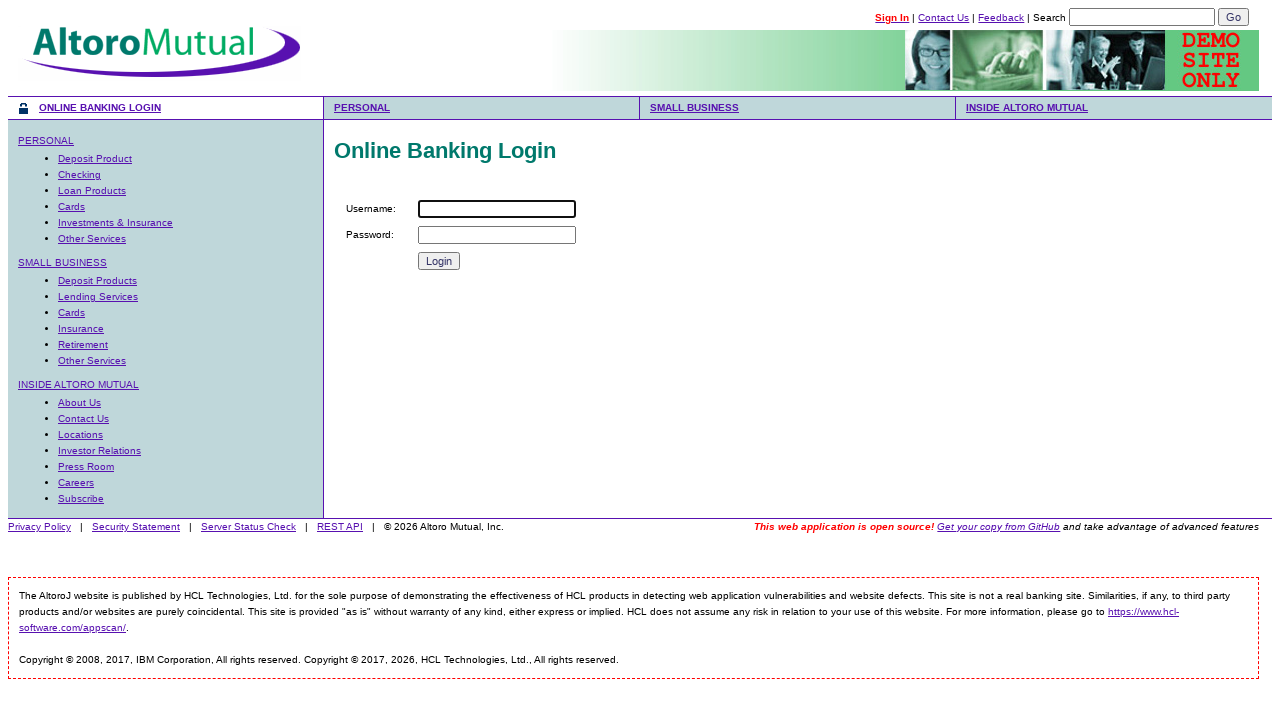

Verified login header text equals 'Online Banking Login'
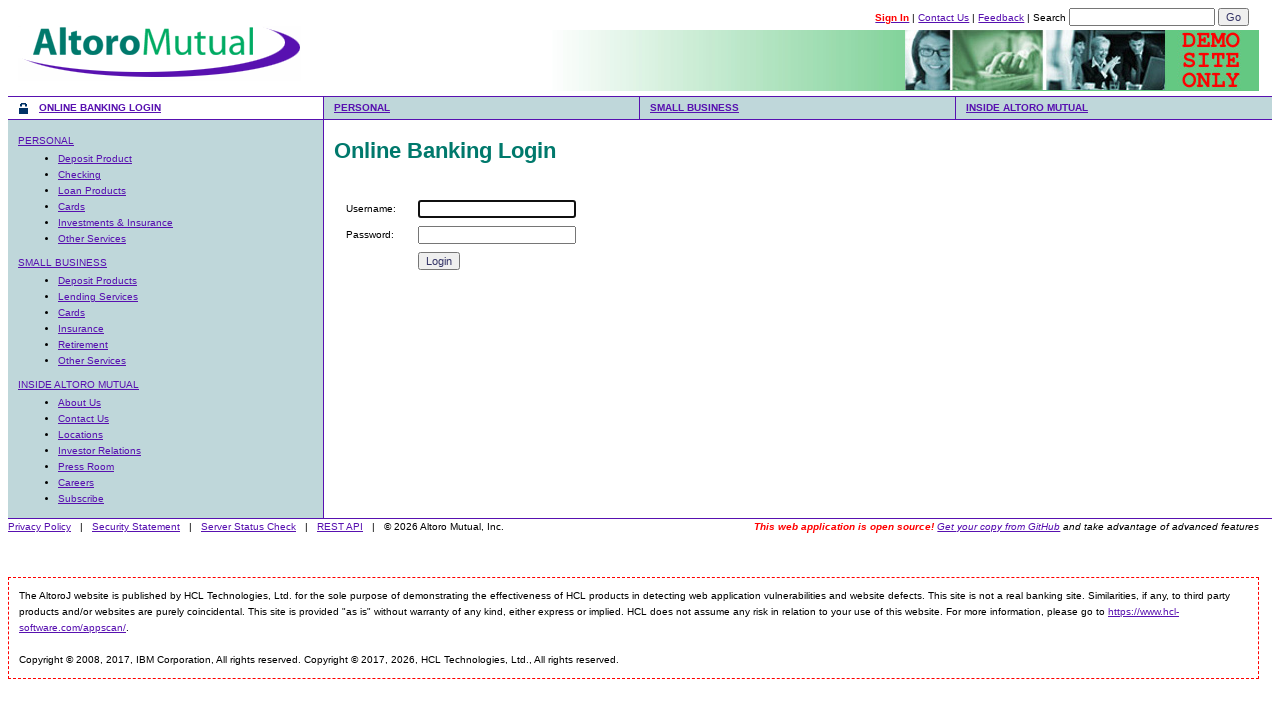

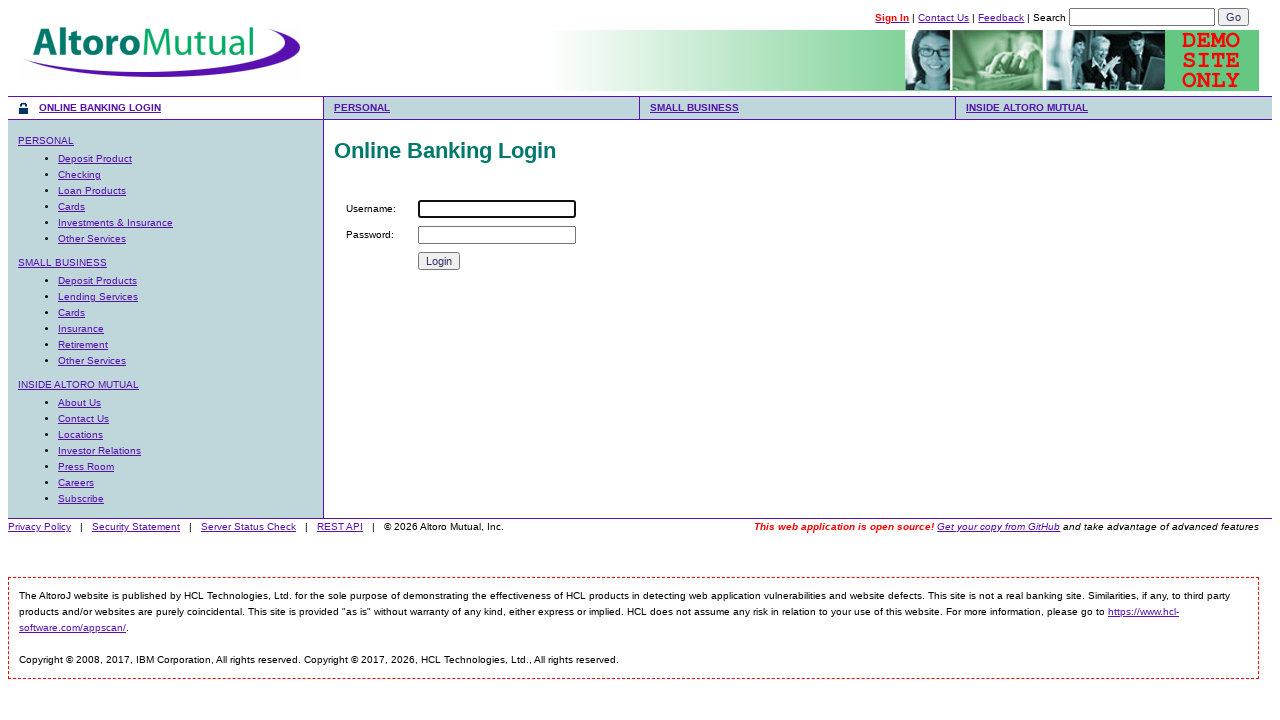